Tests the Practice Form on DemoQA by clicking on the form link and filling in an email address field

Starting URL: https://demoqa.com/forms

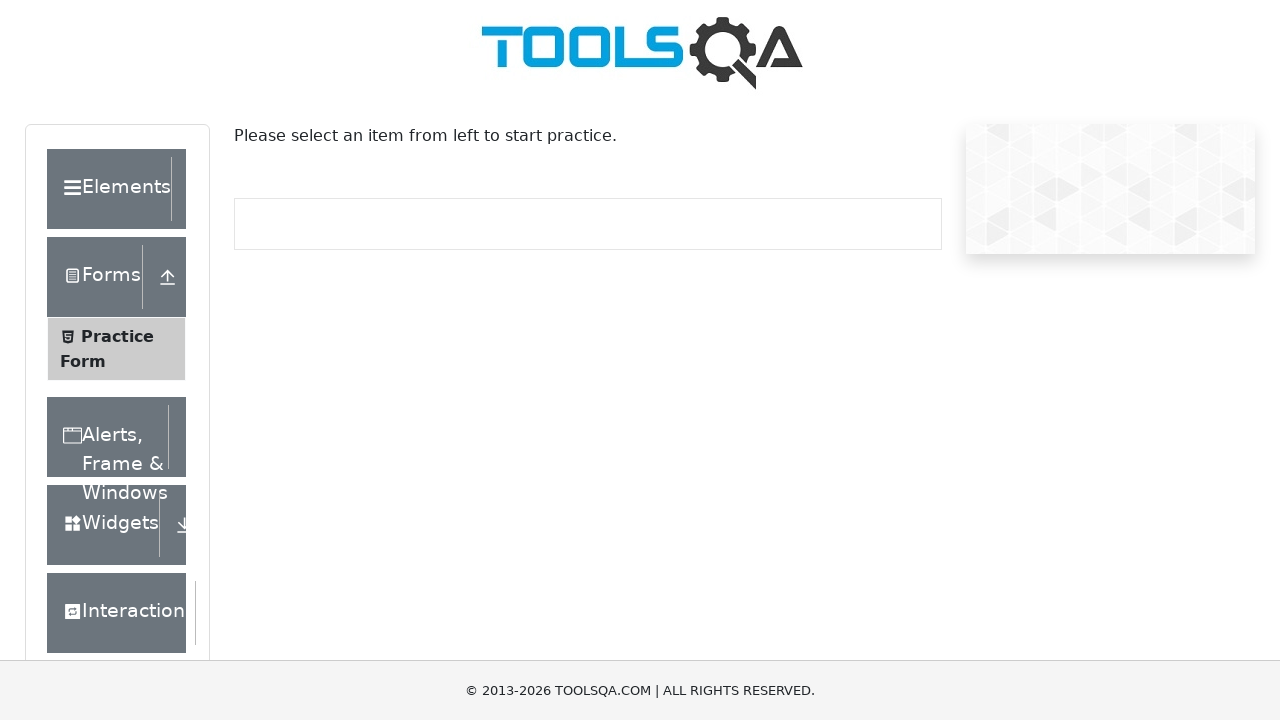

Clicked on 'Practice Form' link at (117, 336) on xpath=//span[text()='Practice Form']
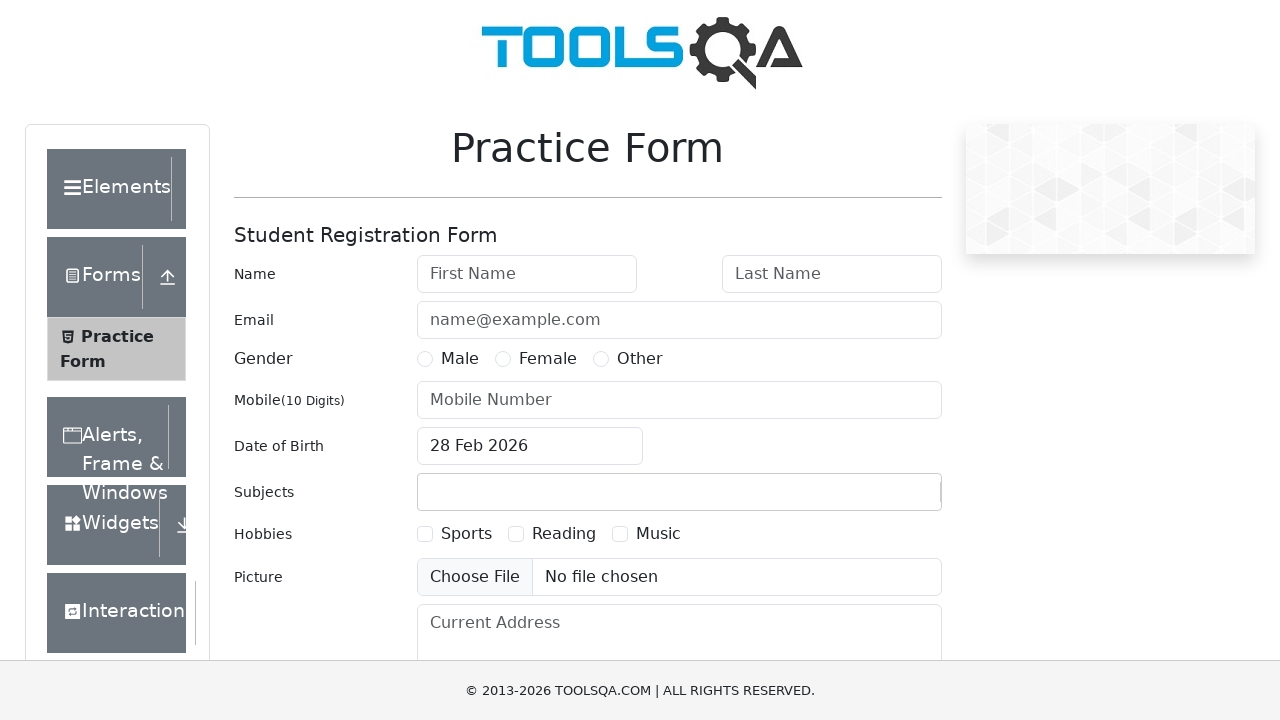

Email input field loaded
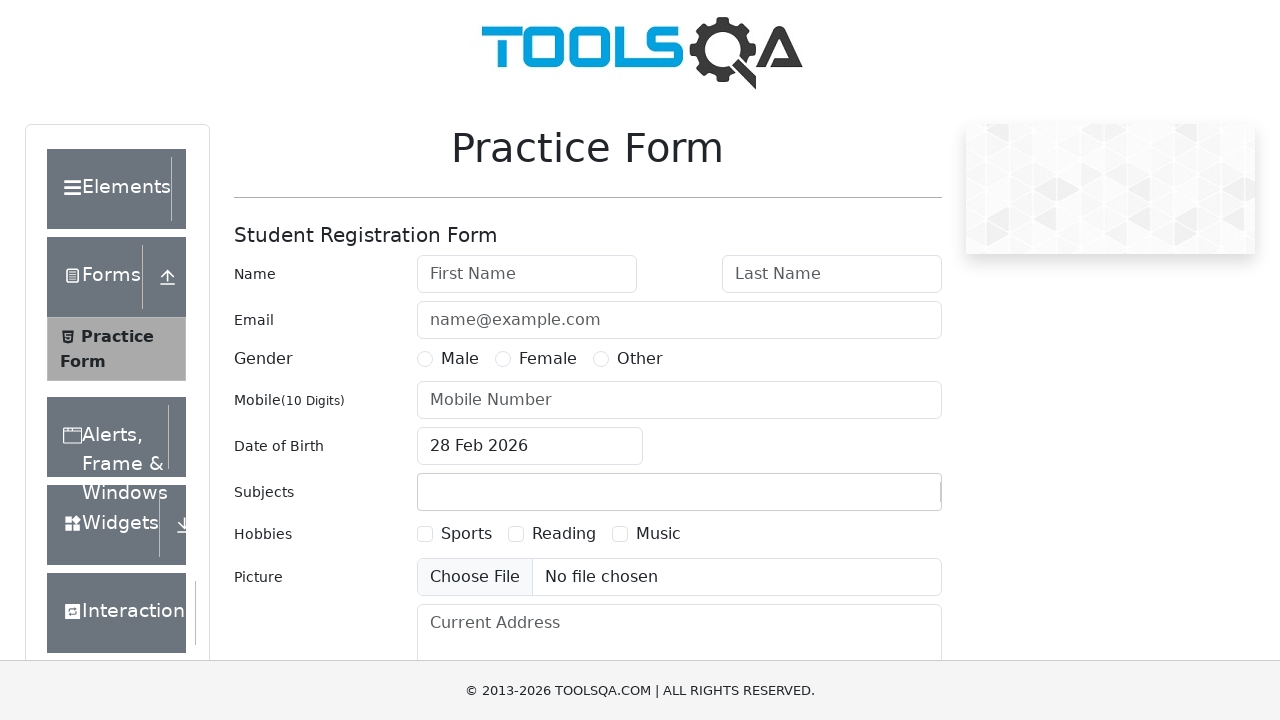

Filled email field with 'testuser87@example.com' on //input[@placeholder='name@example.com']
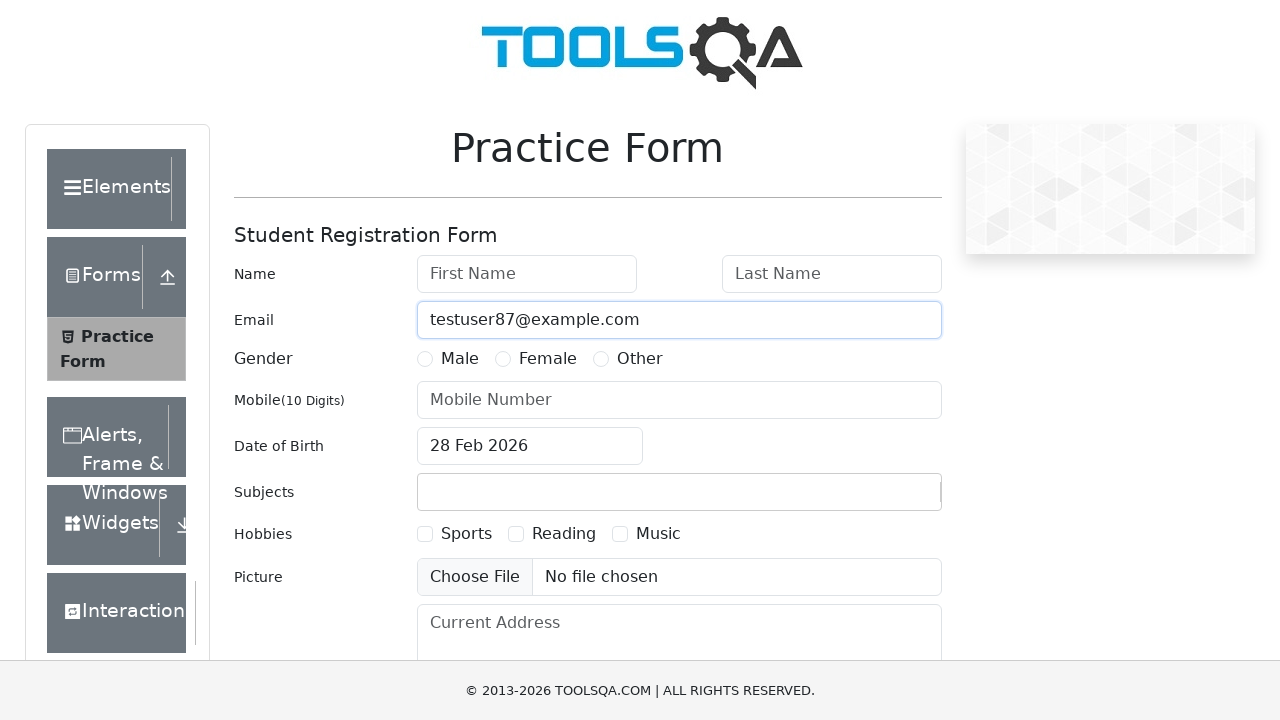

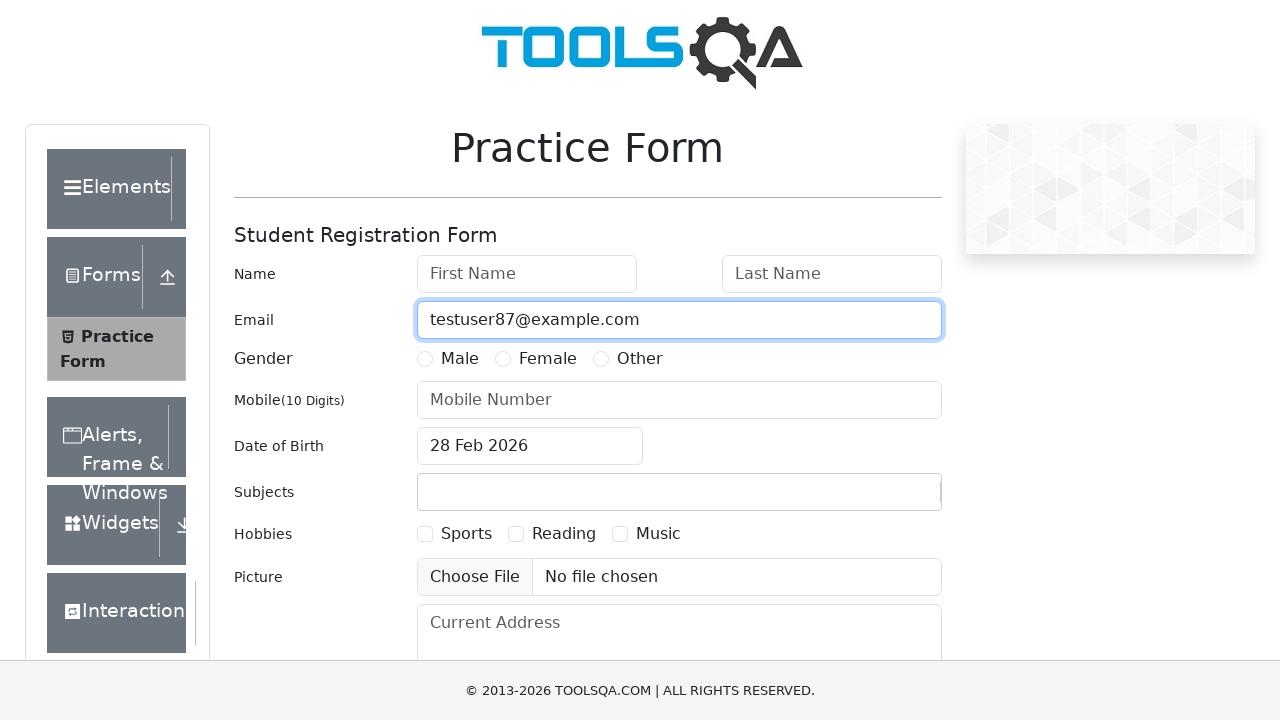